Tests a dynamic pricing page by waiting for the price to drop to $100, clicking the book button, and solving a mathematical challenge

Starting URL: http://suninjuly.github.io/explicit_wait2.html

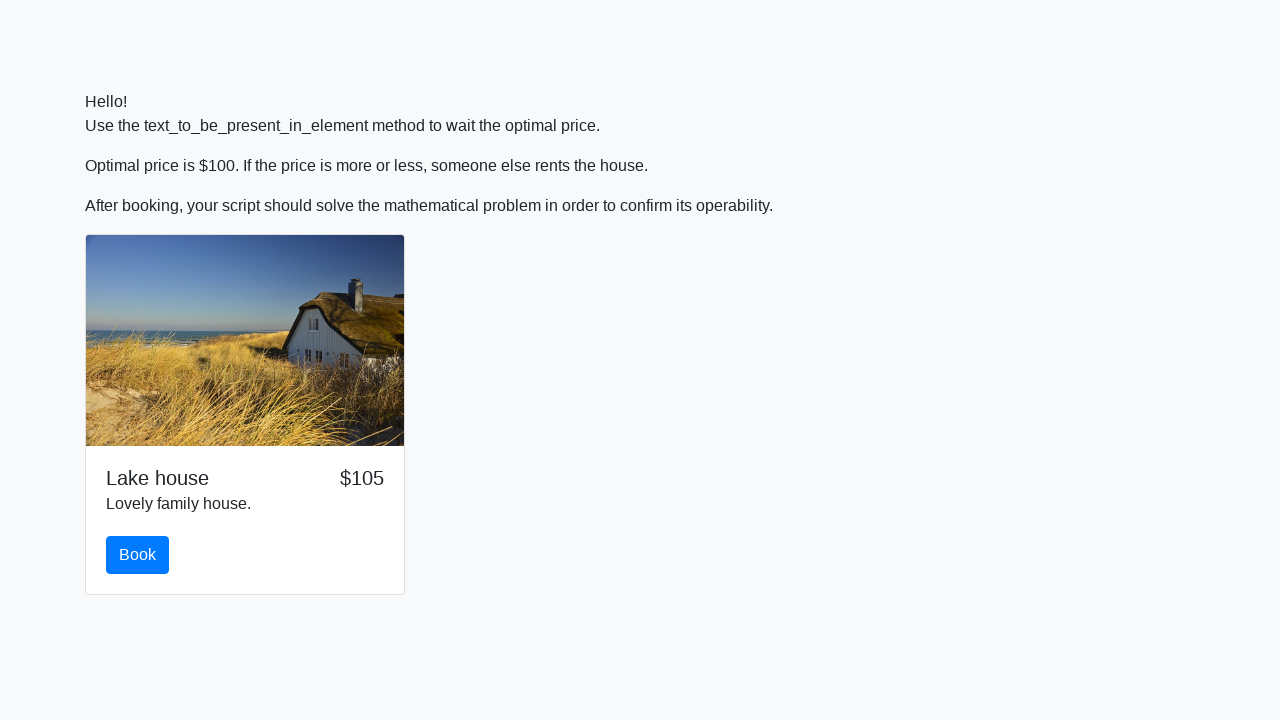

Waited for price to drop to $100
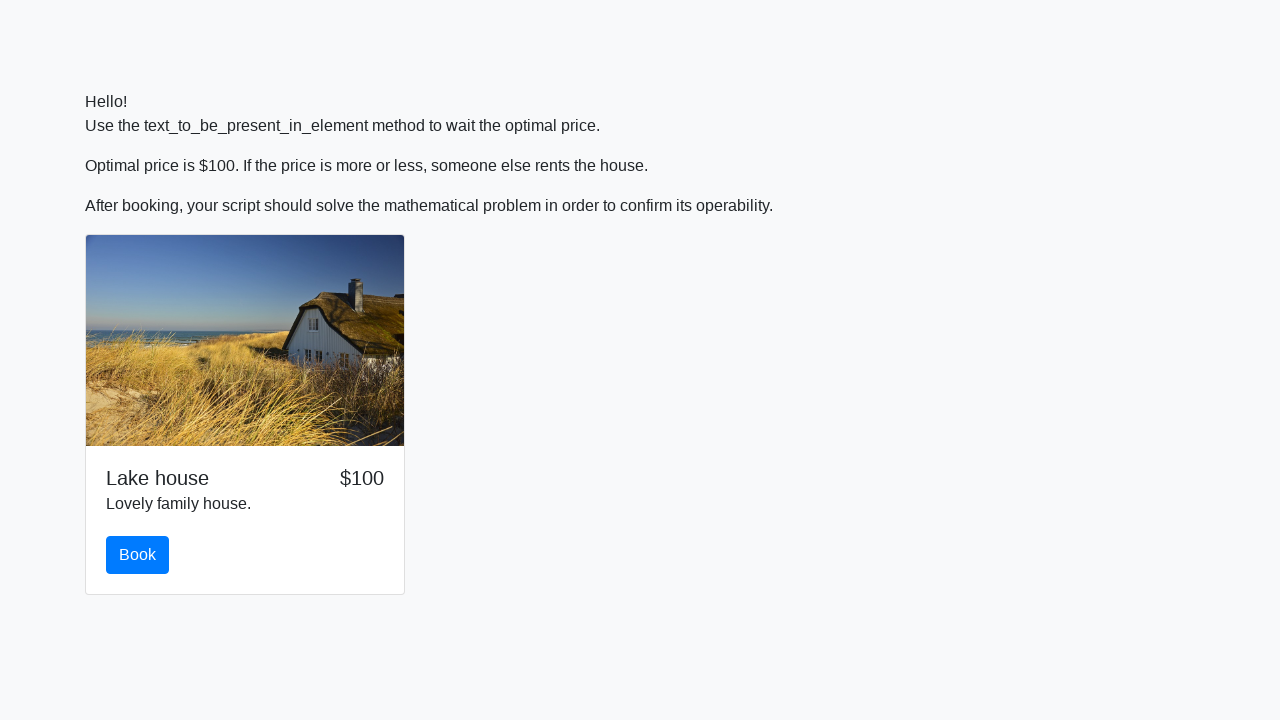

Clicked the book button at (138, 555) on #book
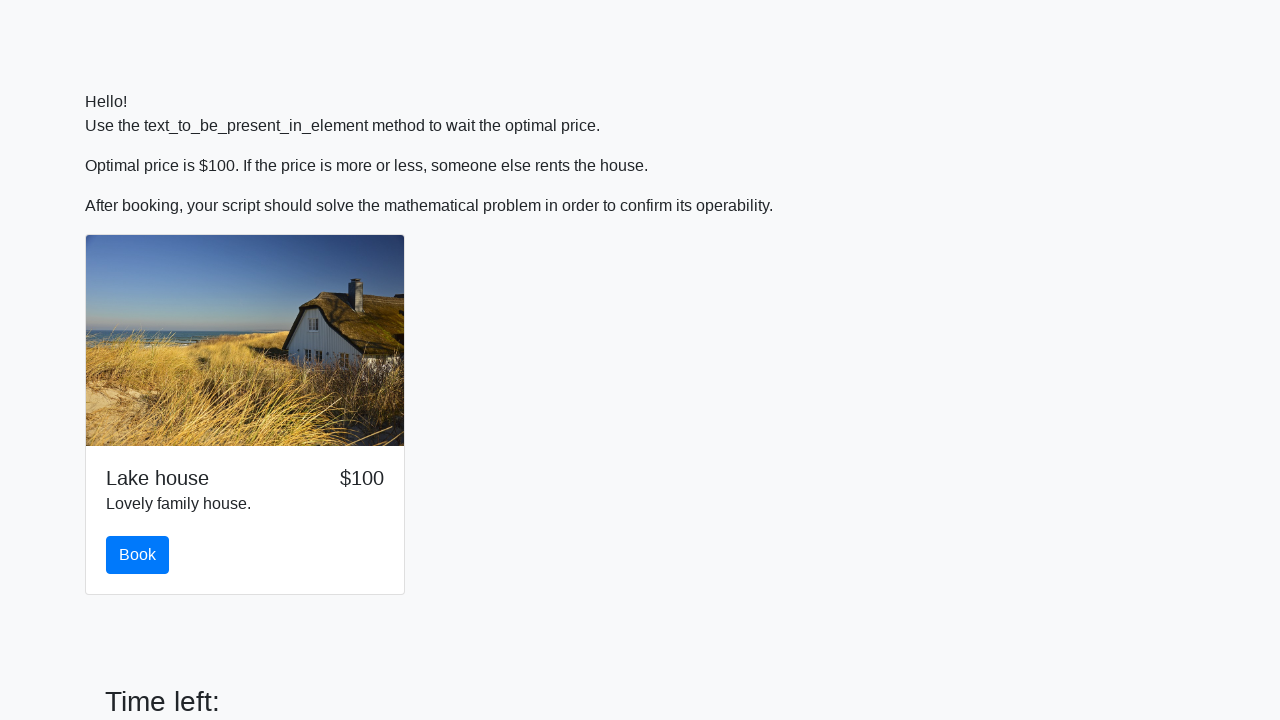

Retrieved input value: 61
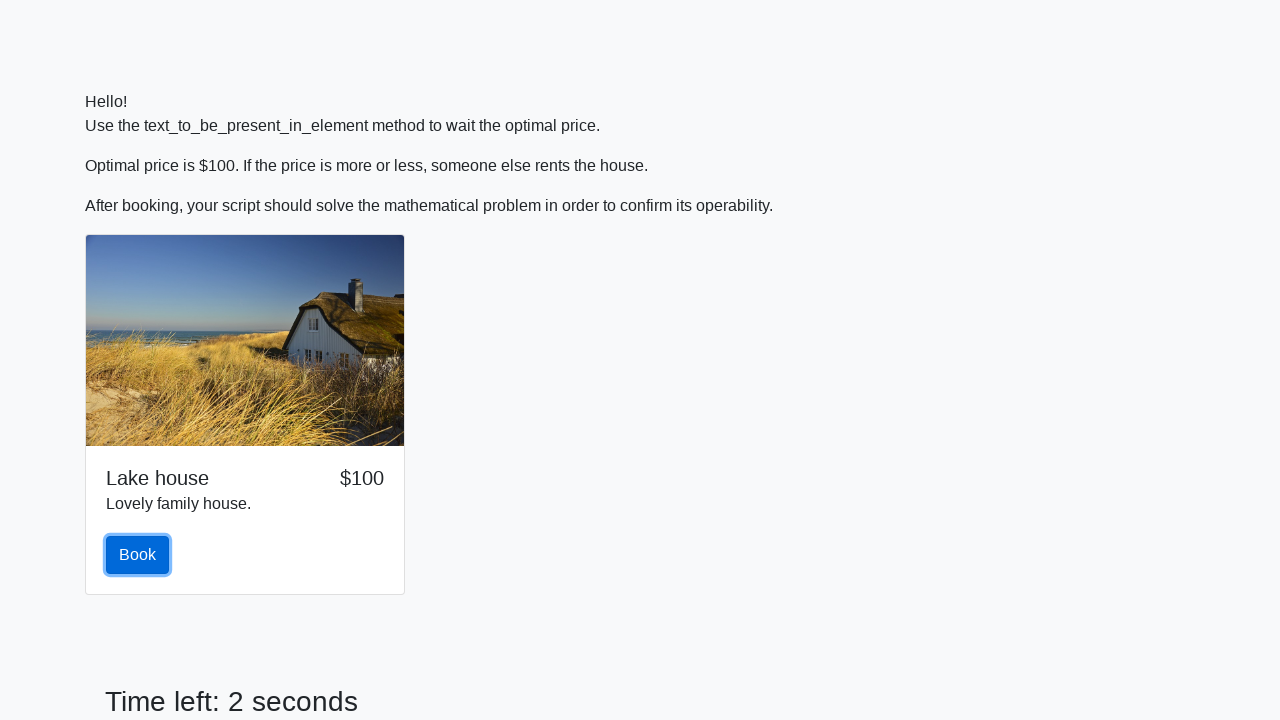

Calculated result: 2.4504371127098965
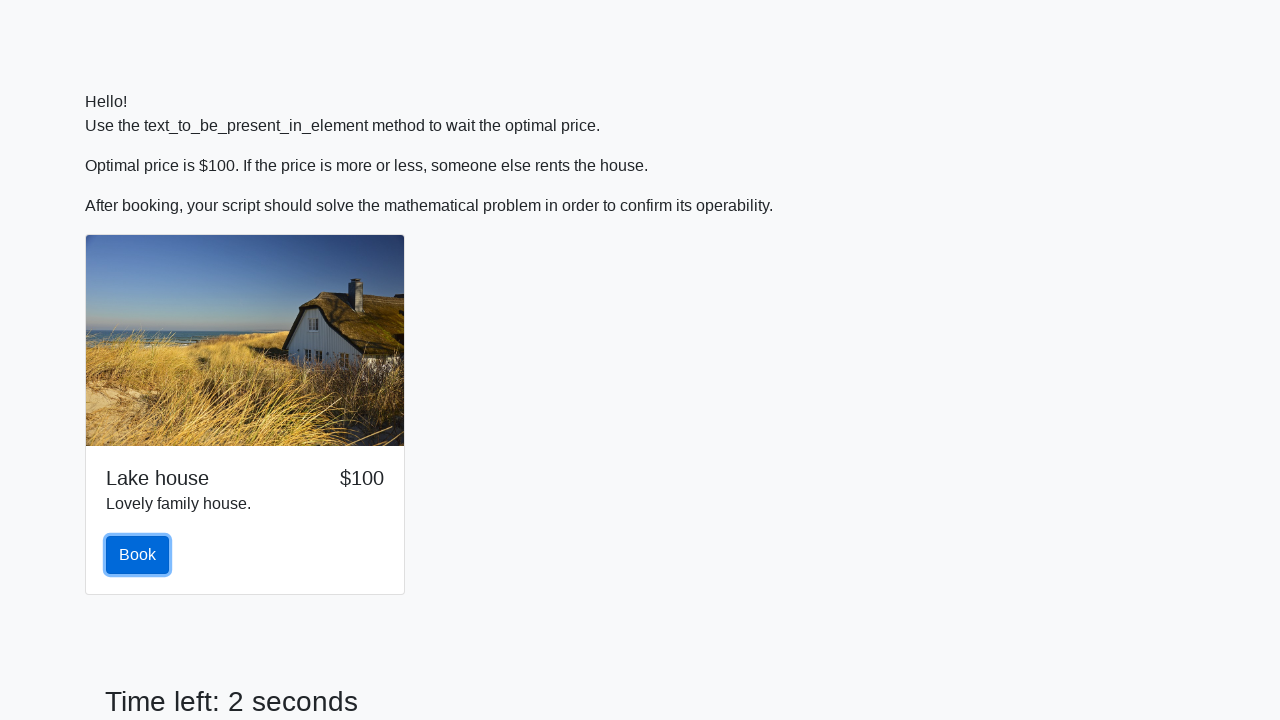

Scrolled to answer field
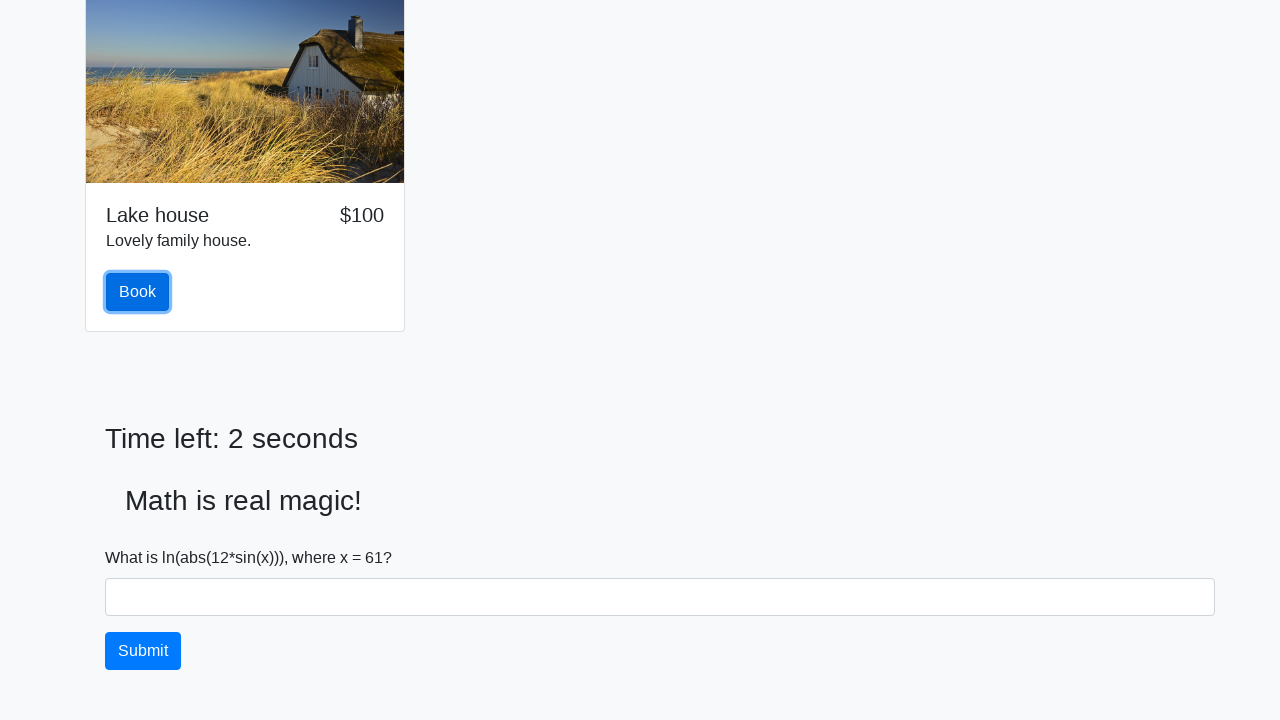

Filled answer field with calculated result: 2.4504371127098965 on #answer
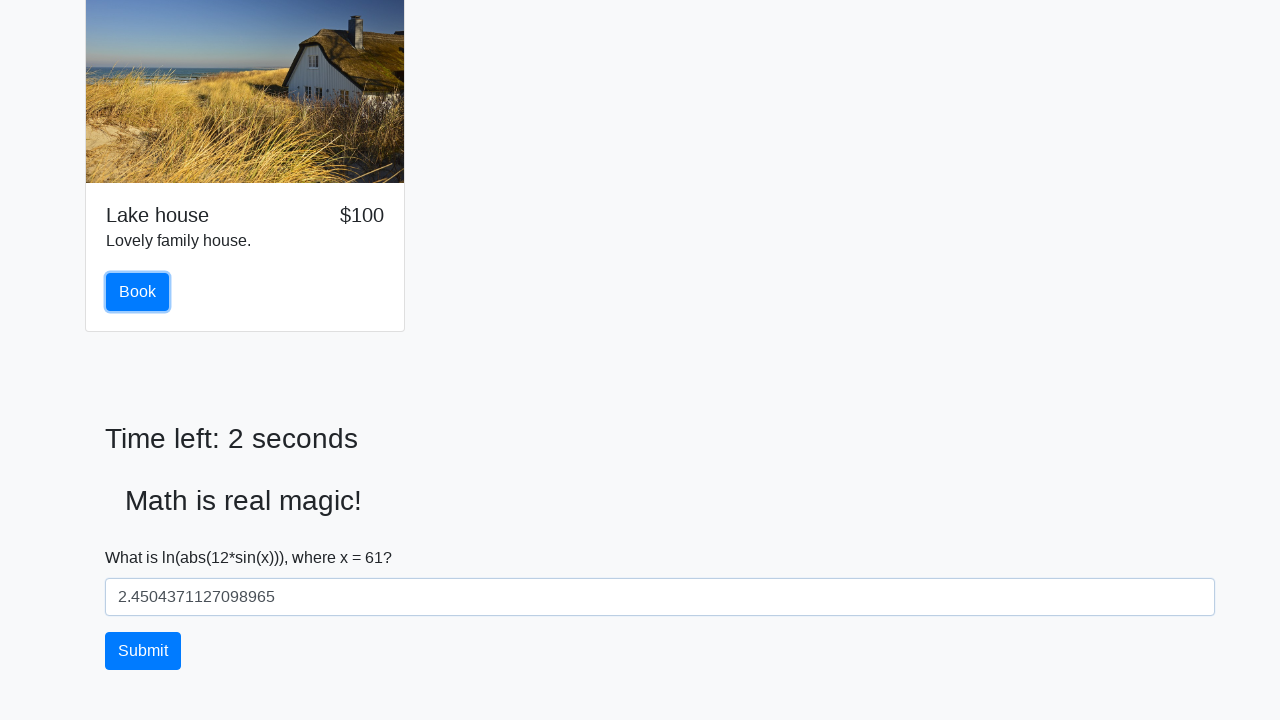

Clicked the solve button at (143, 651) on #solve
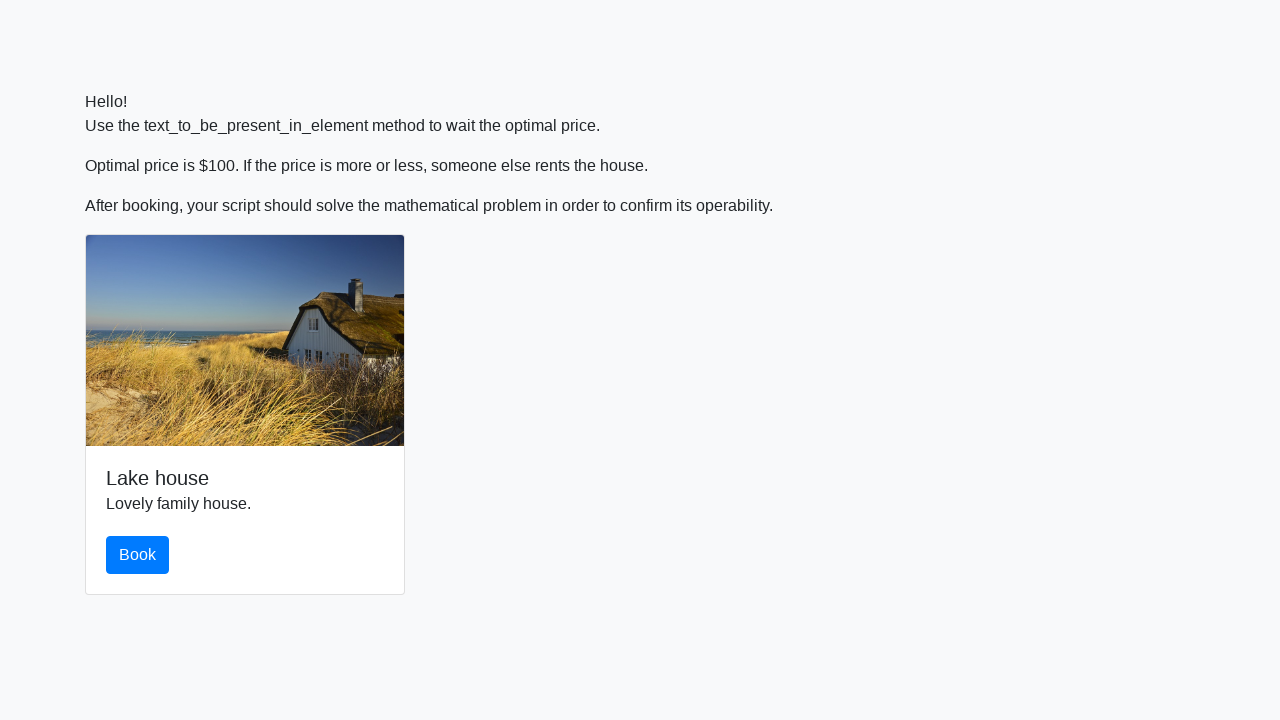

Waited 2 seconds for result to display
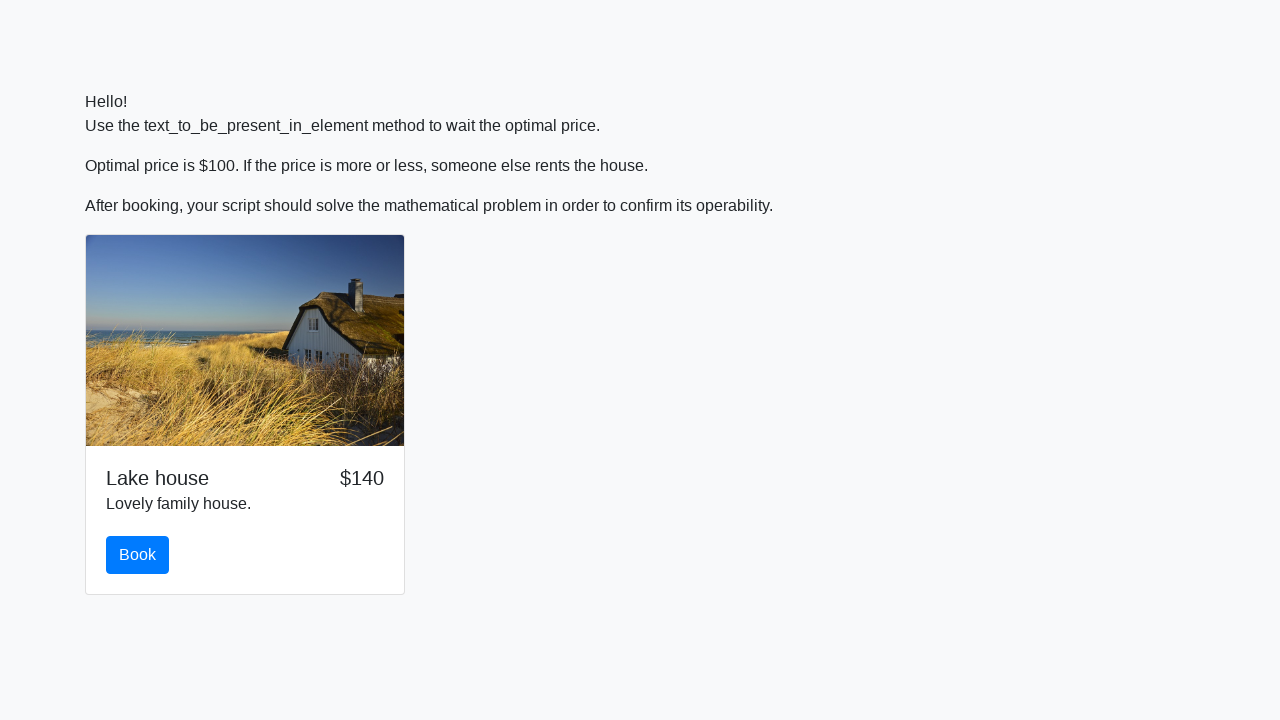

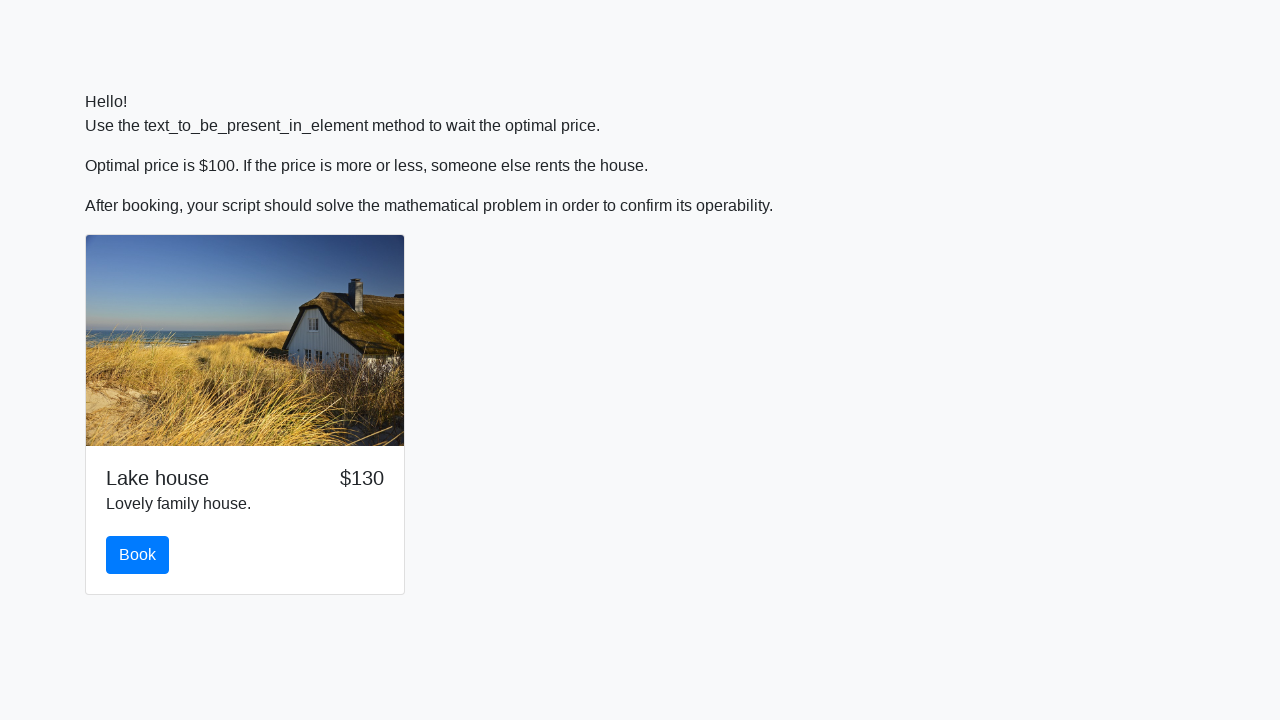